Searches for hotels in London, scrolls to the 10th hotel card, changes its background color to green and text color to red using JavaScript

Starting URL: https://booking.com

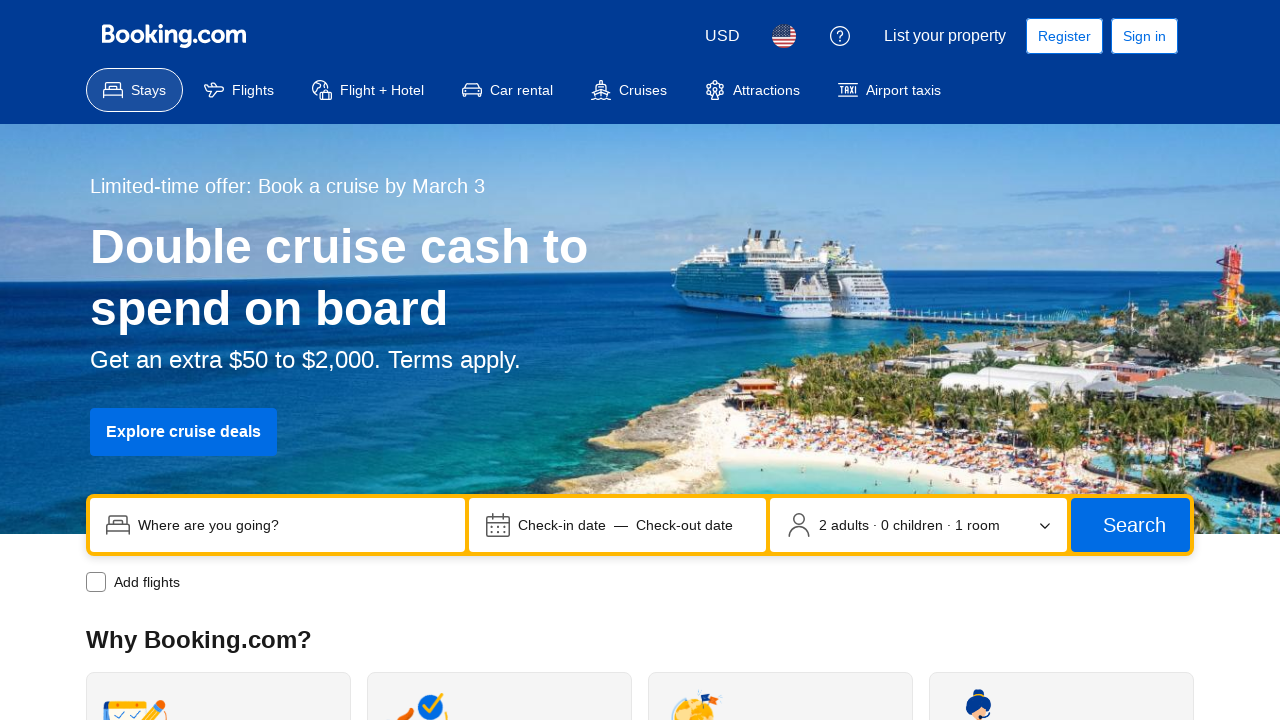

Filled search field with 'London' on input[name='ss']
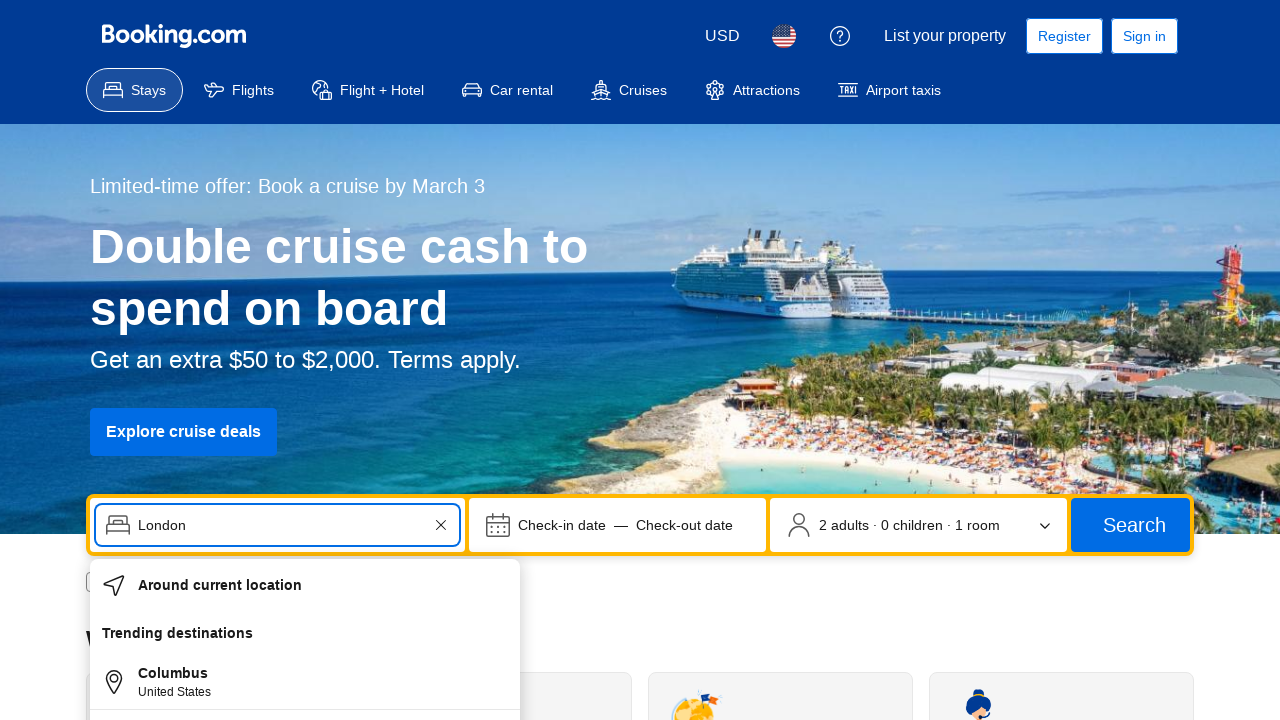

Selected London from autocomplete dropdown at (325, 577) on xpath=//li[@id='autocomplete-result-0']//div[text()='London']
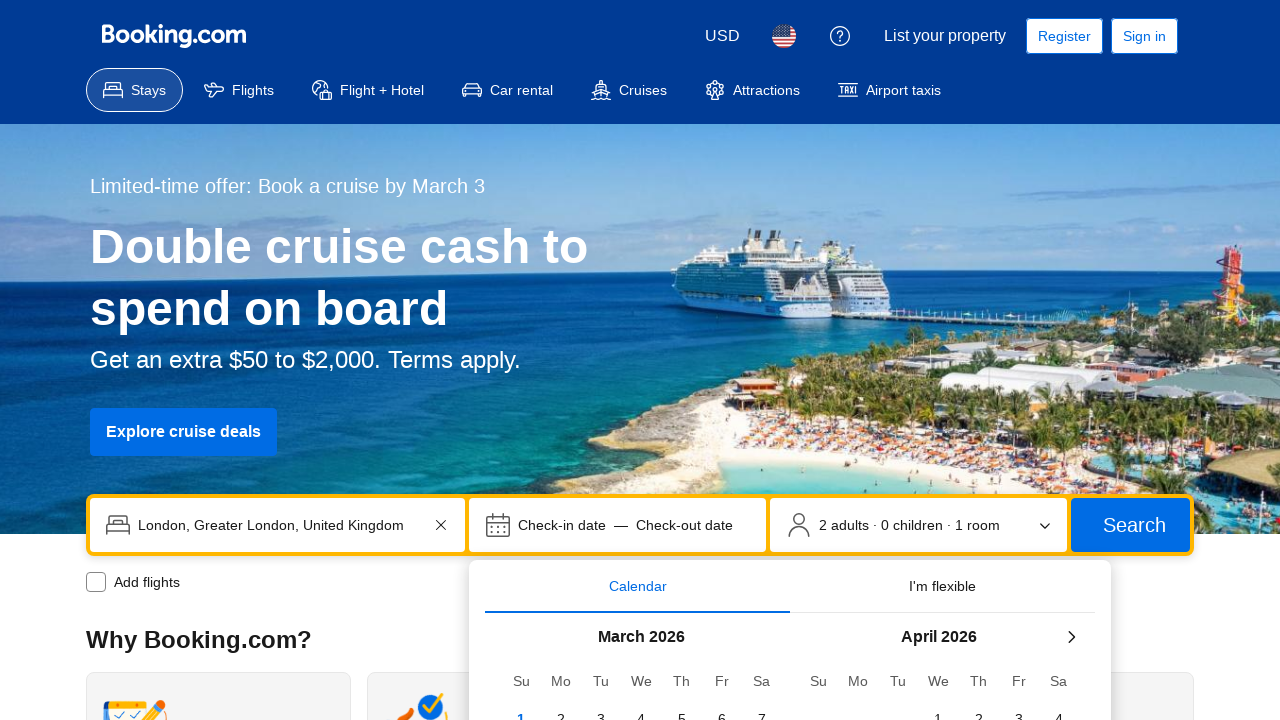

Clicked search button to search for London hotels at (1134, 525) on xpath=//span[text()='Search']
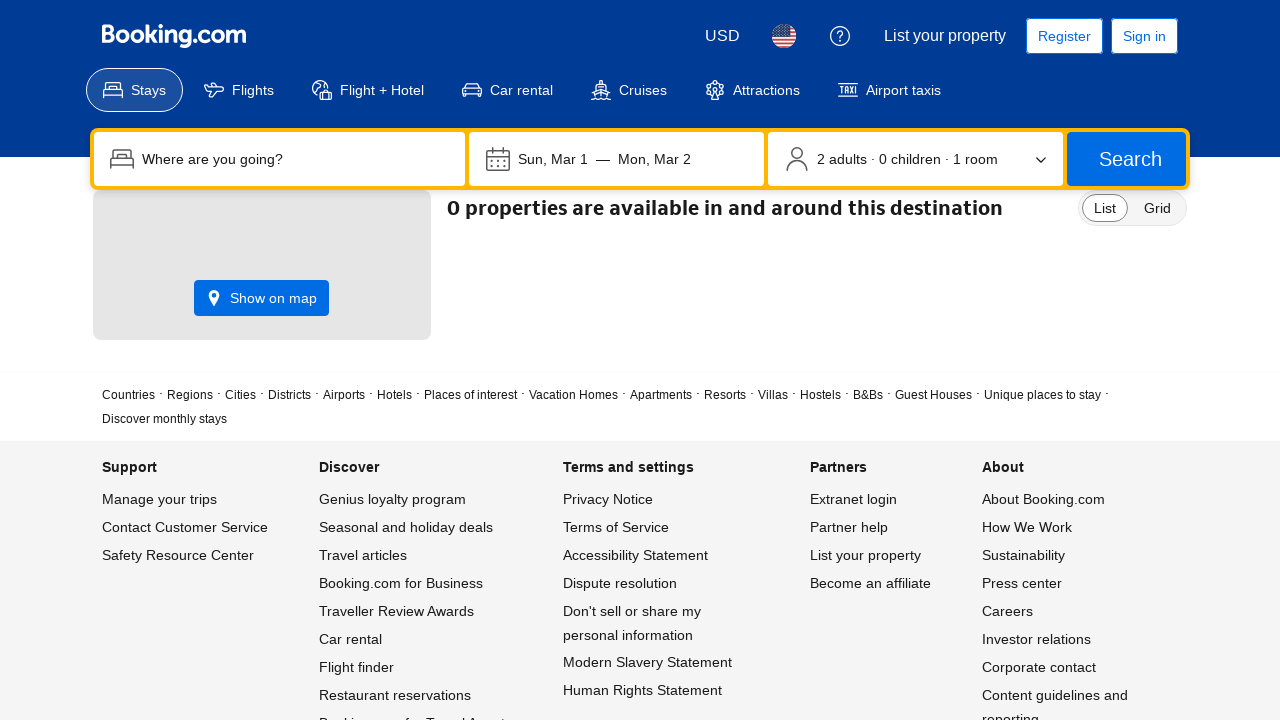

Waited for 10th hotel card to load
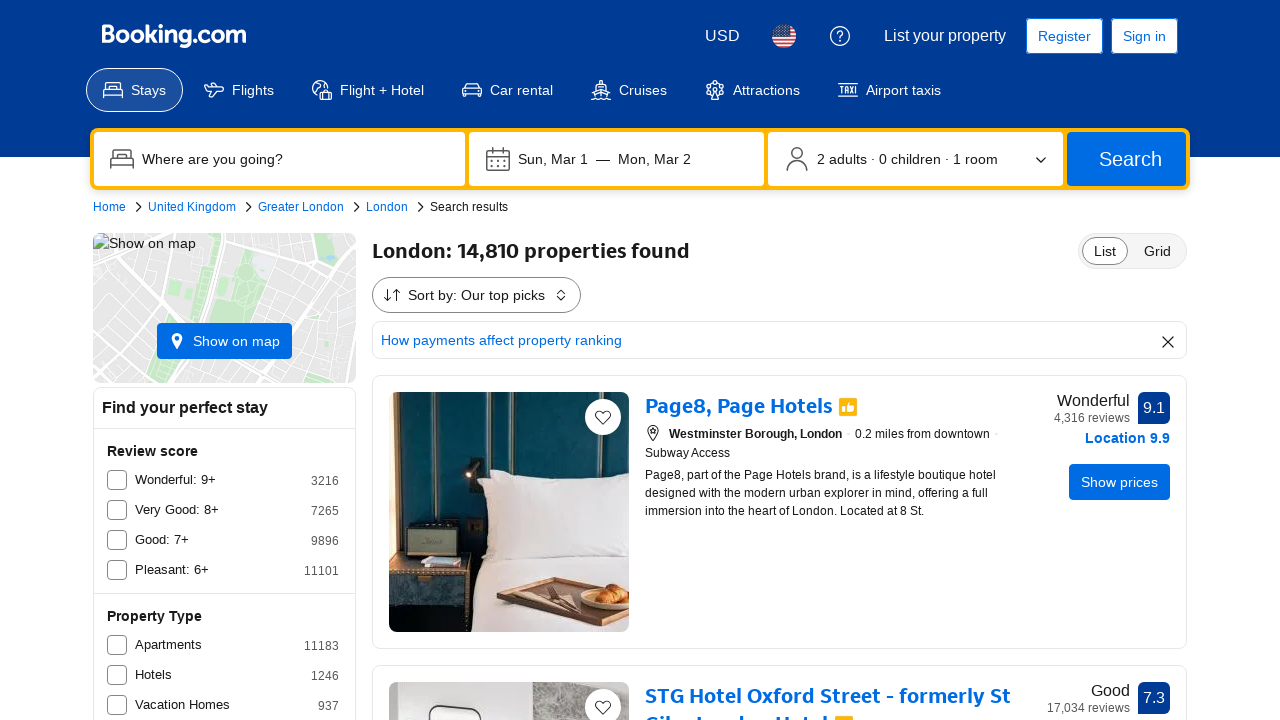

Scrolled to 10th hotel card
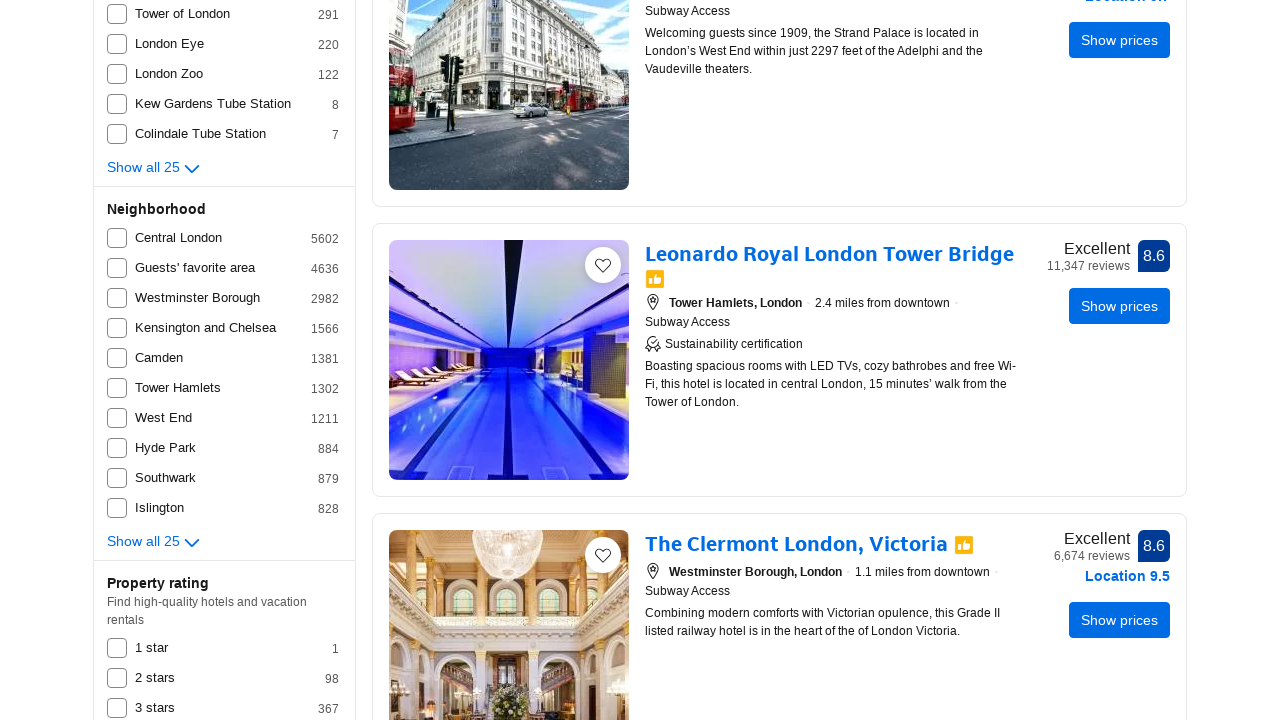

Changed 10th hotel card background color to green
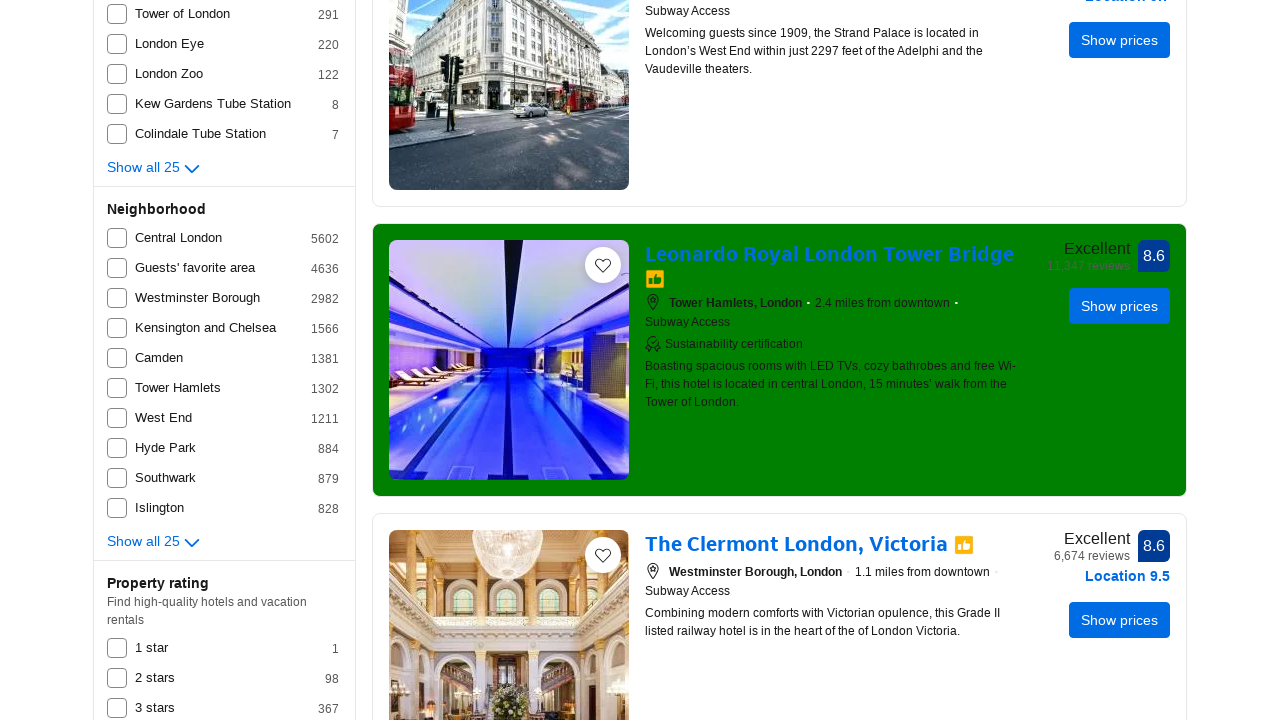

Changed 10th hotel card text color to red
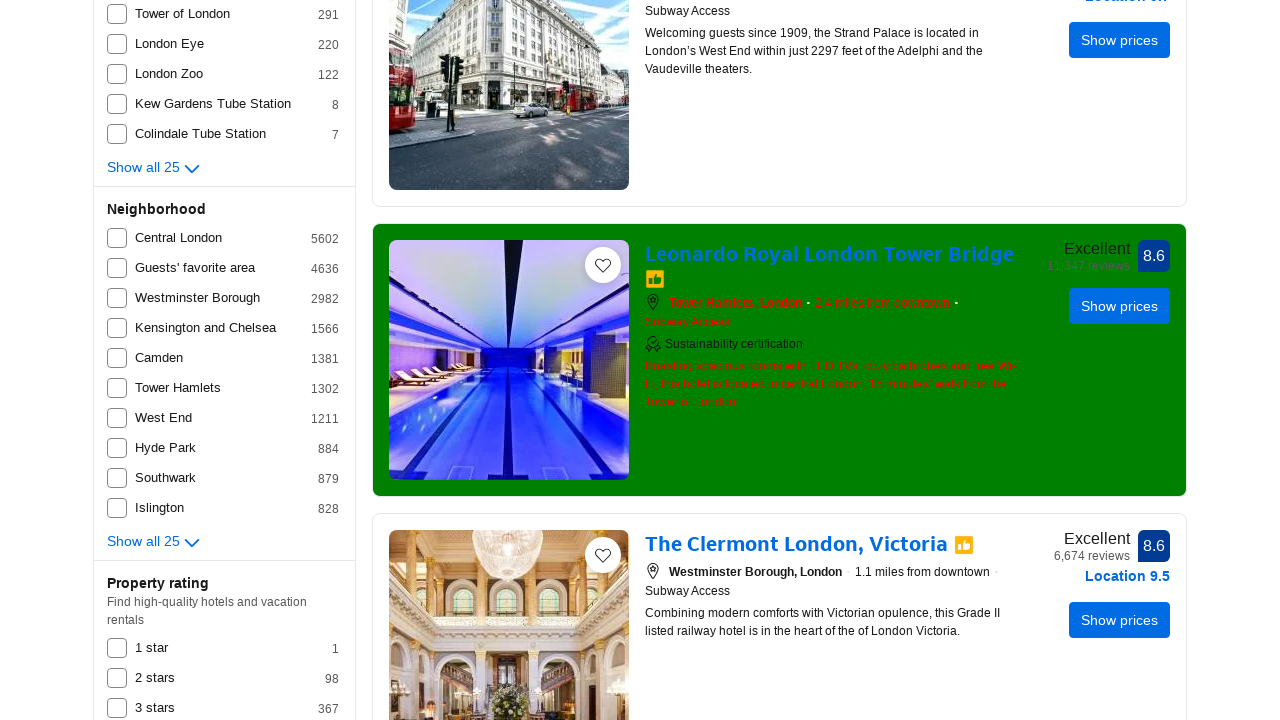

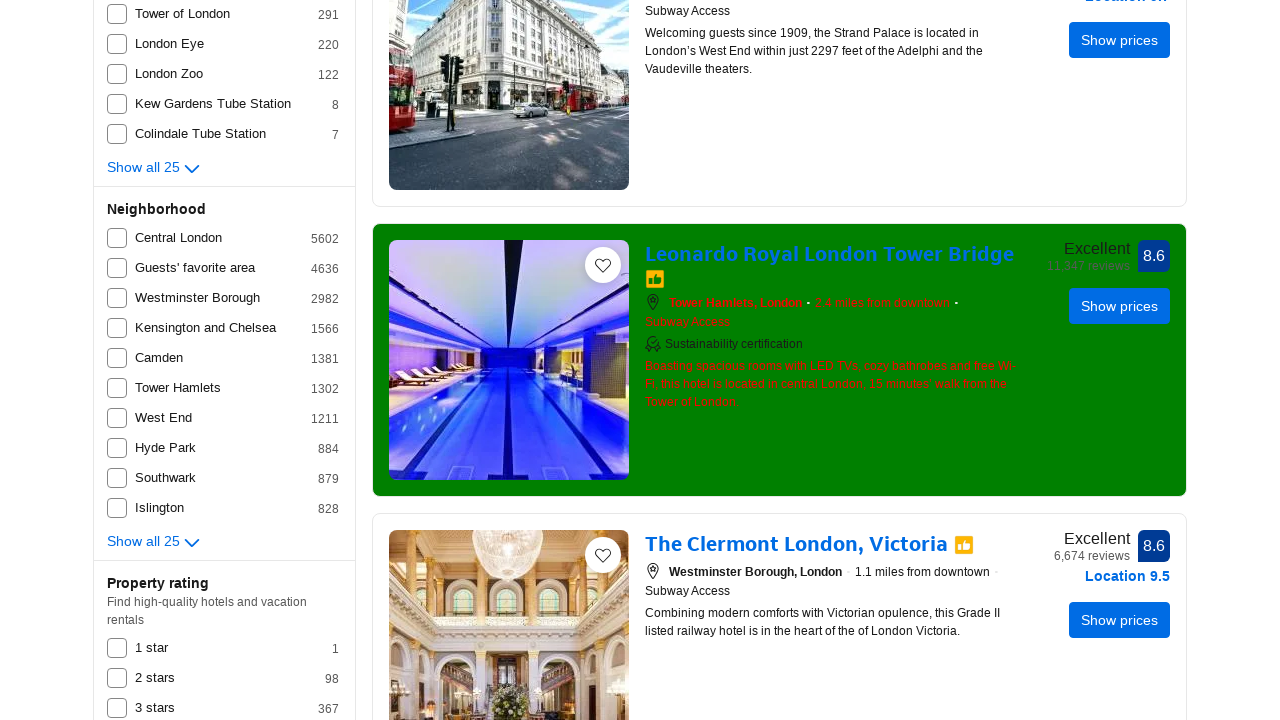